Tests selecting an option from a dropdown by its value attribute and verifies the selection was successful.

Starting URL: https://the-internet.herokuapp.com/dropdown

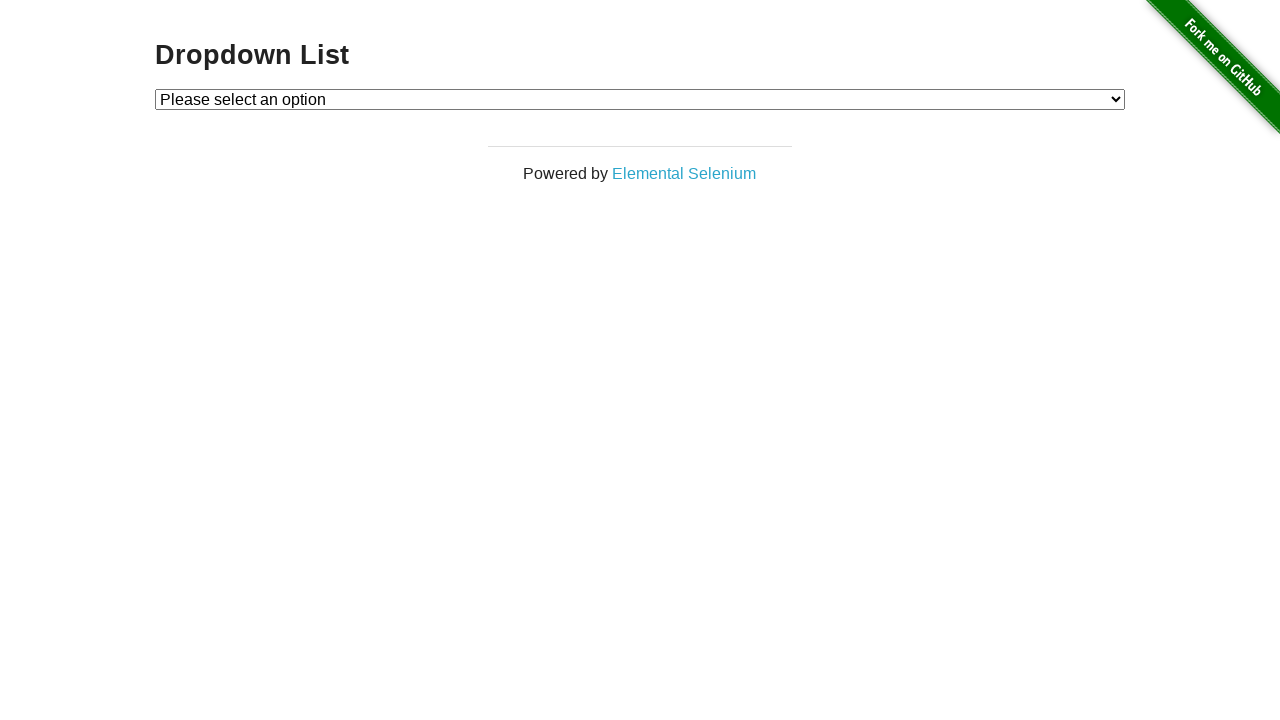

Navigated to dropdown page
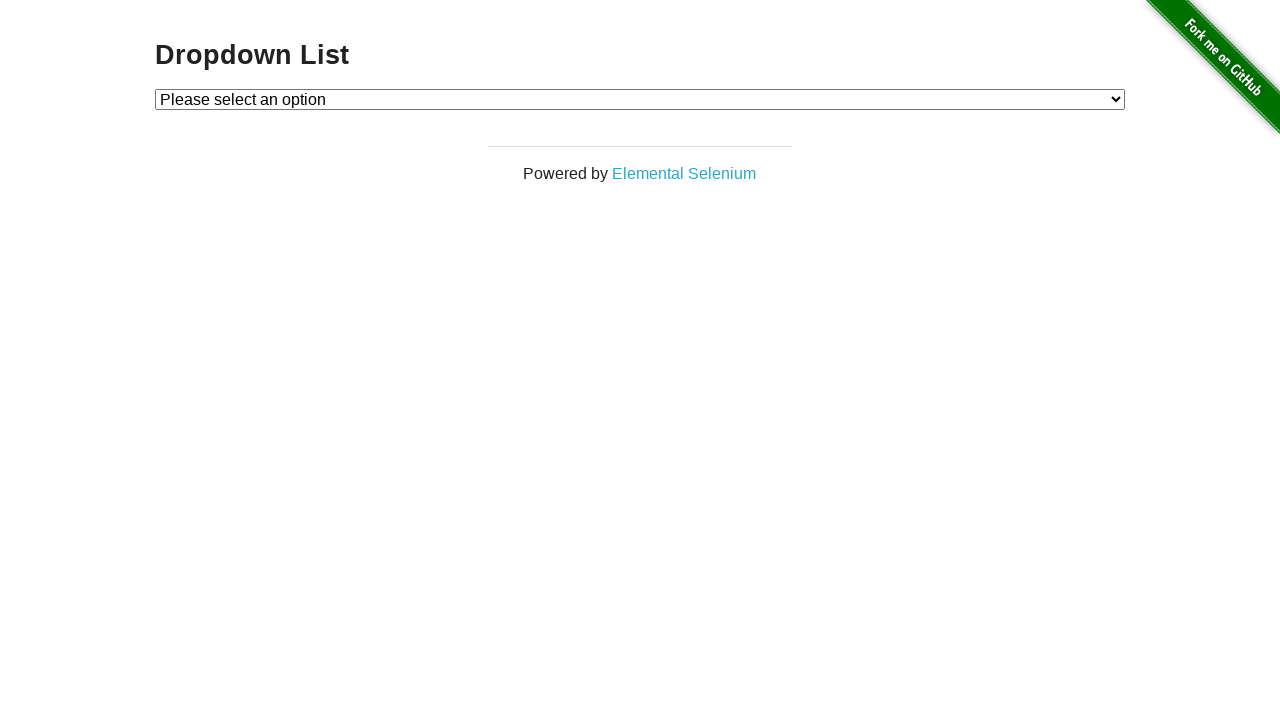

Selected option with value '2' from dropdown on #dropdown
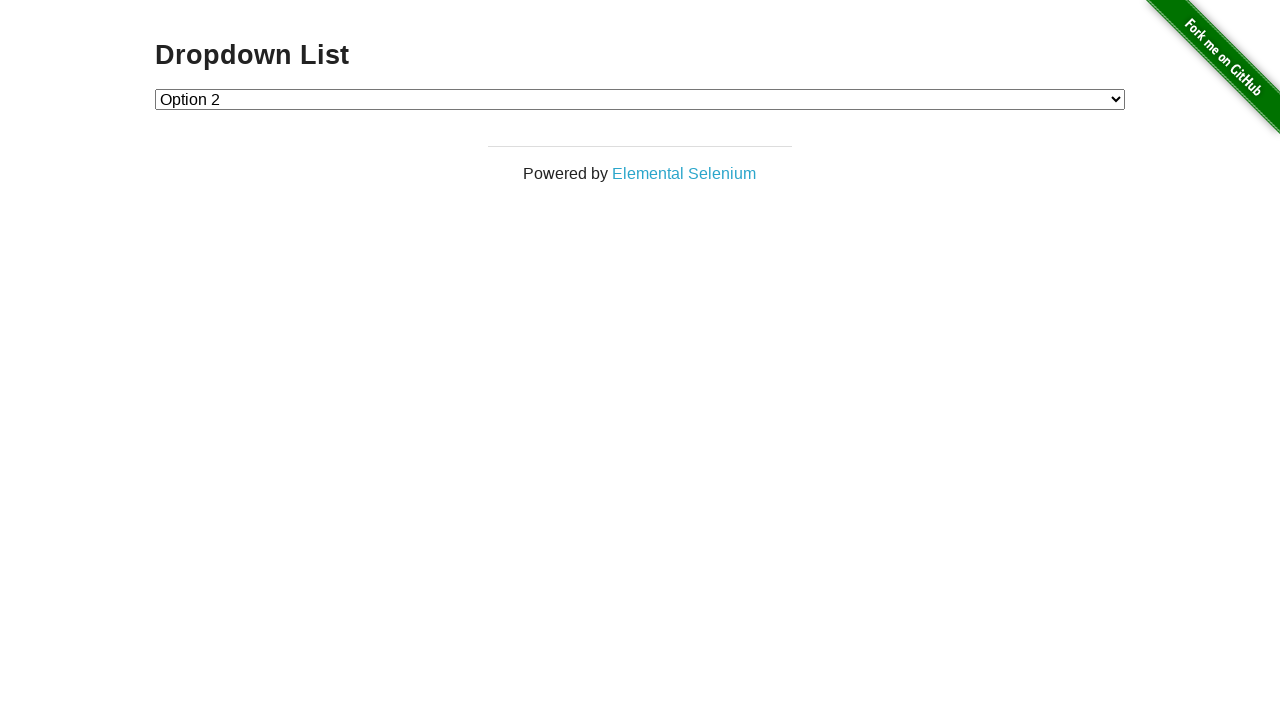

Retrieved text content of selected option
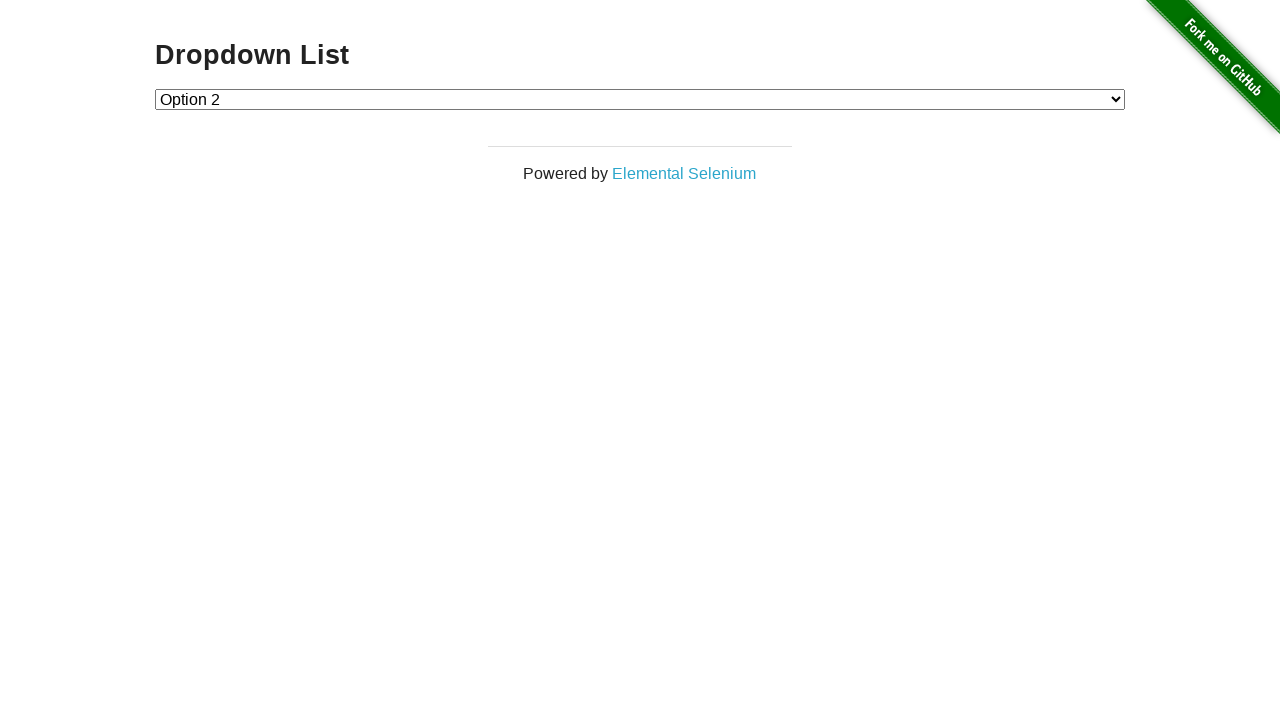

Verified that 'Option 2' is displayed in selected option
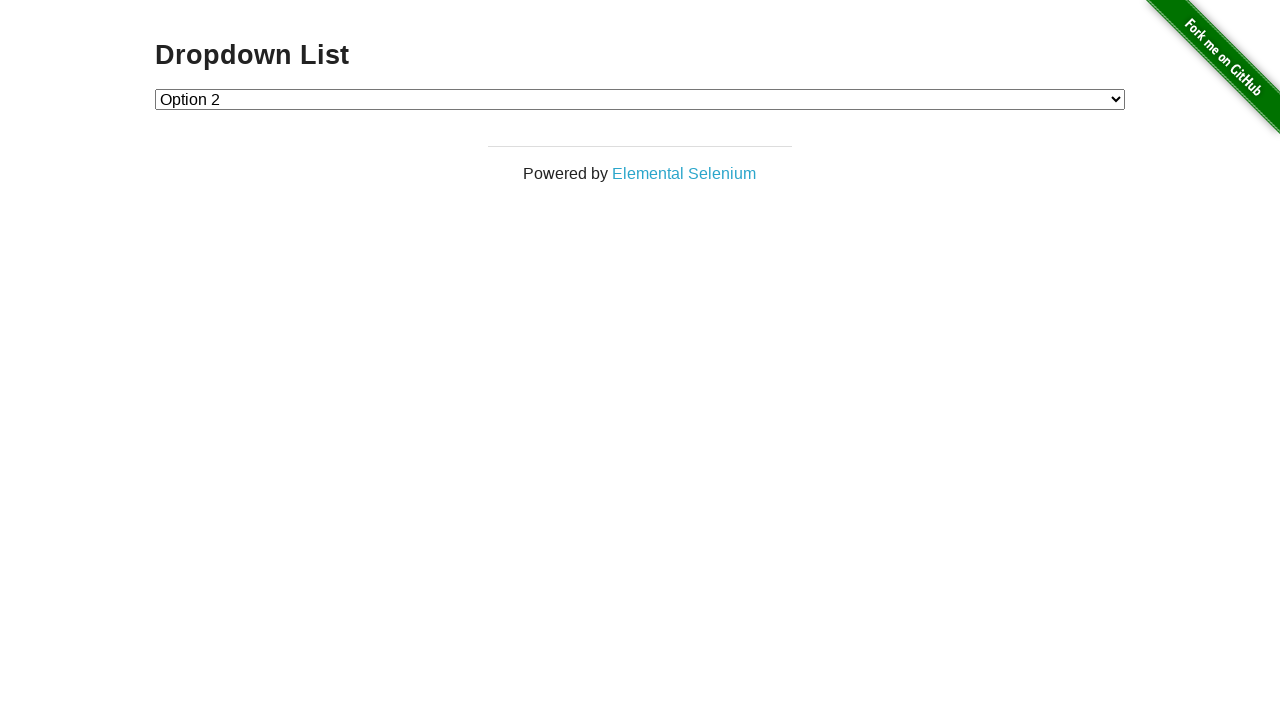

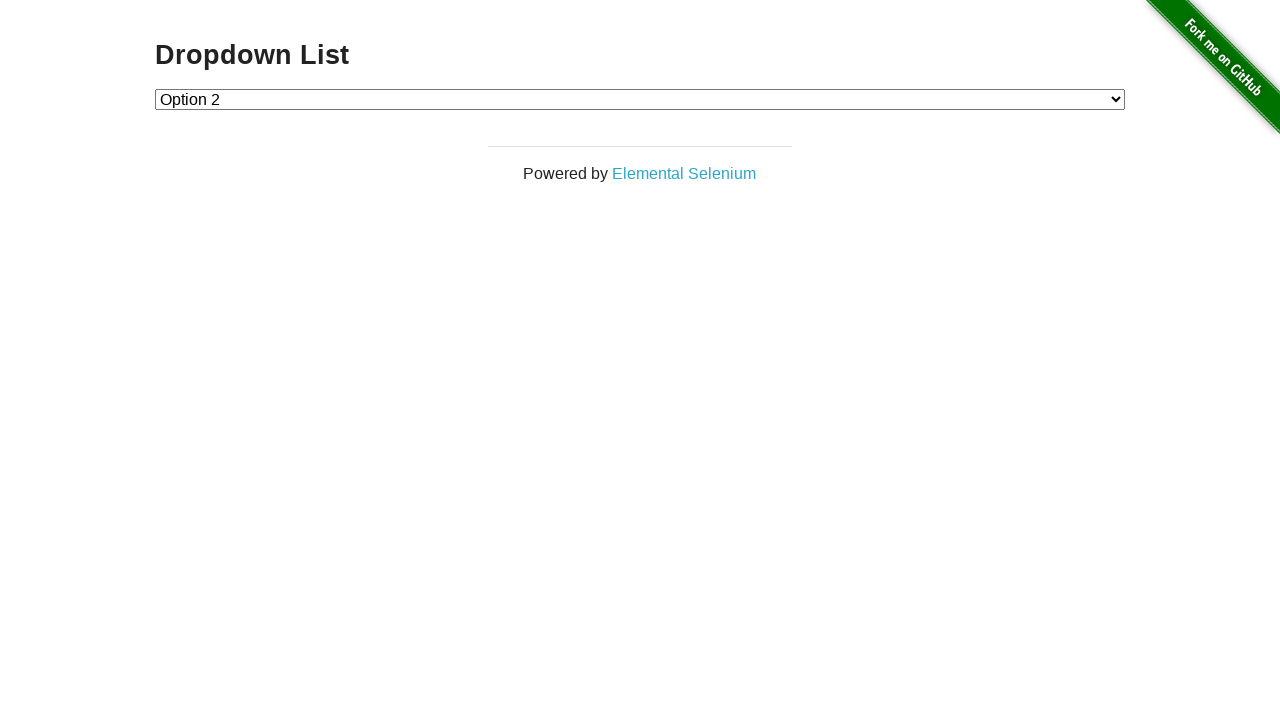